Tests input form submission by filling all required fields and submitting the form

Starting URL: https://www.lambdatest.com/selenium-playground

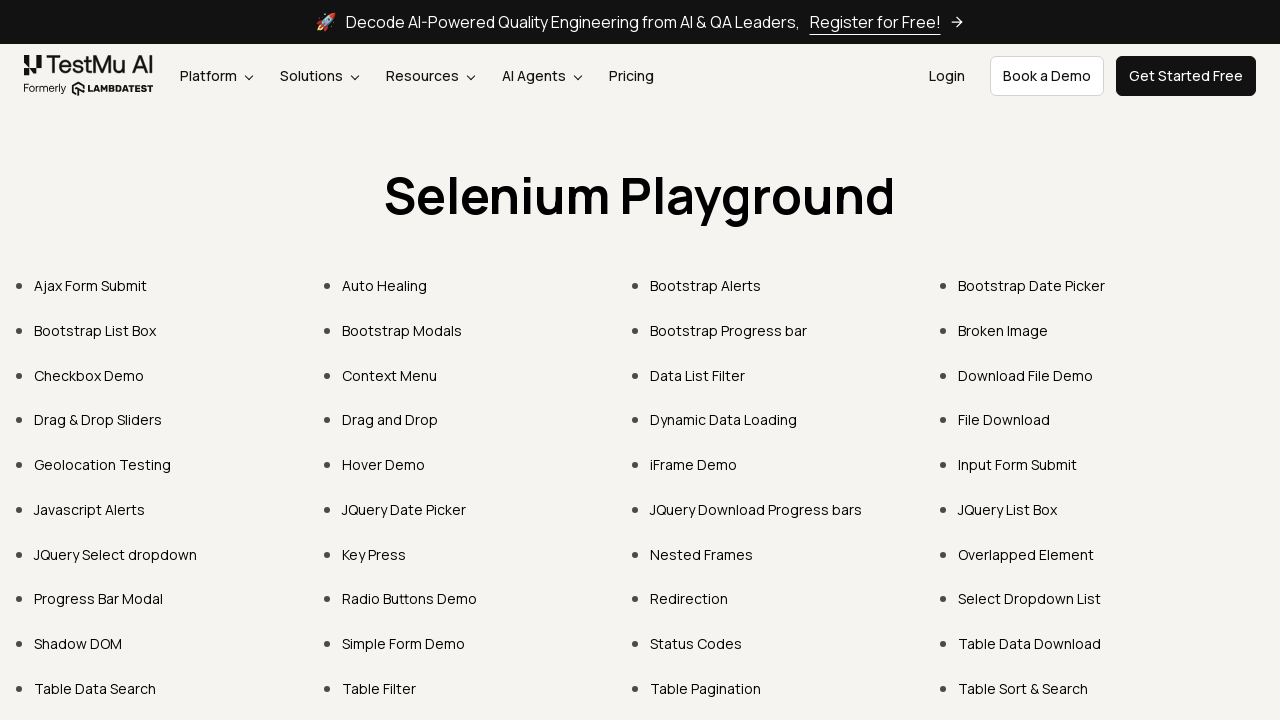

Clicked on Input Form Submit link at (1018, 464) on text=Input Form Submit
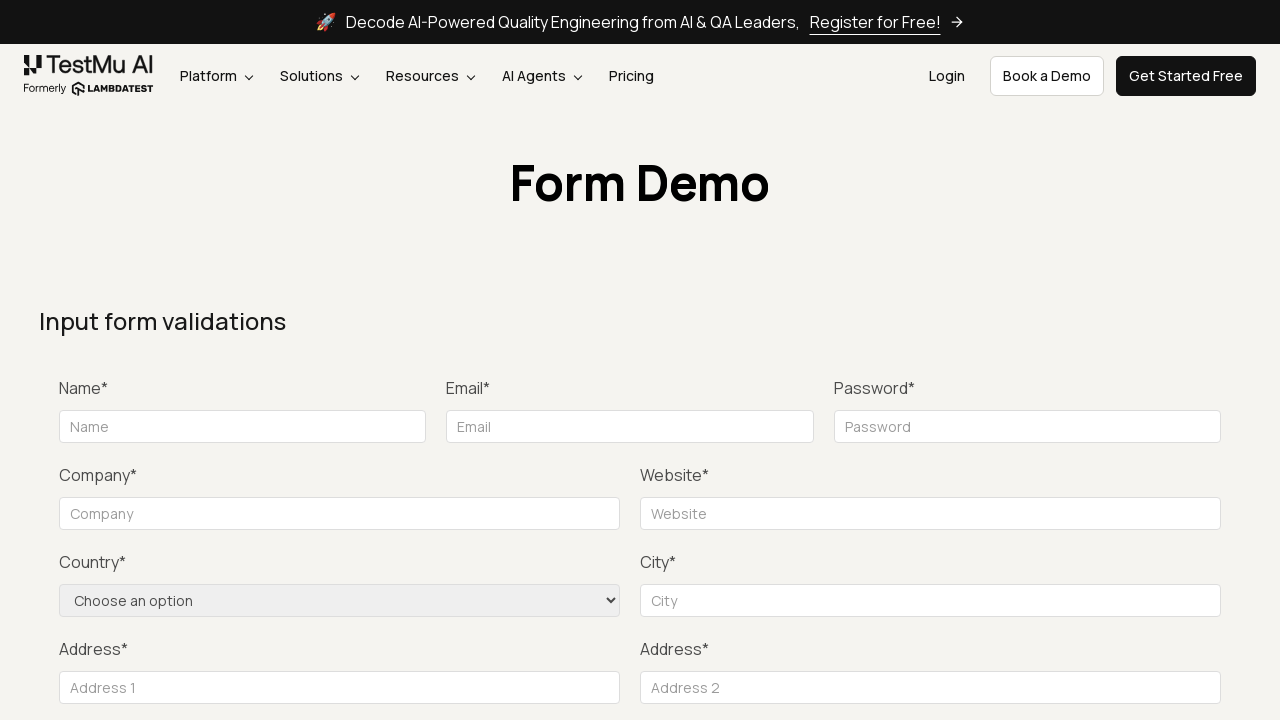

Attempted to submit empty form to trigger validation at (1131, 360) on button:has-text('Submit')
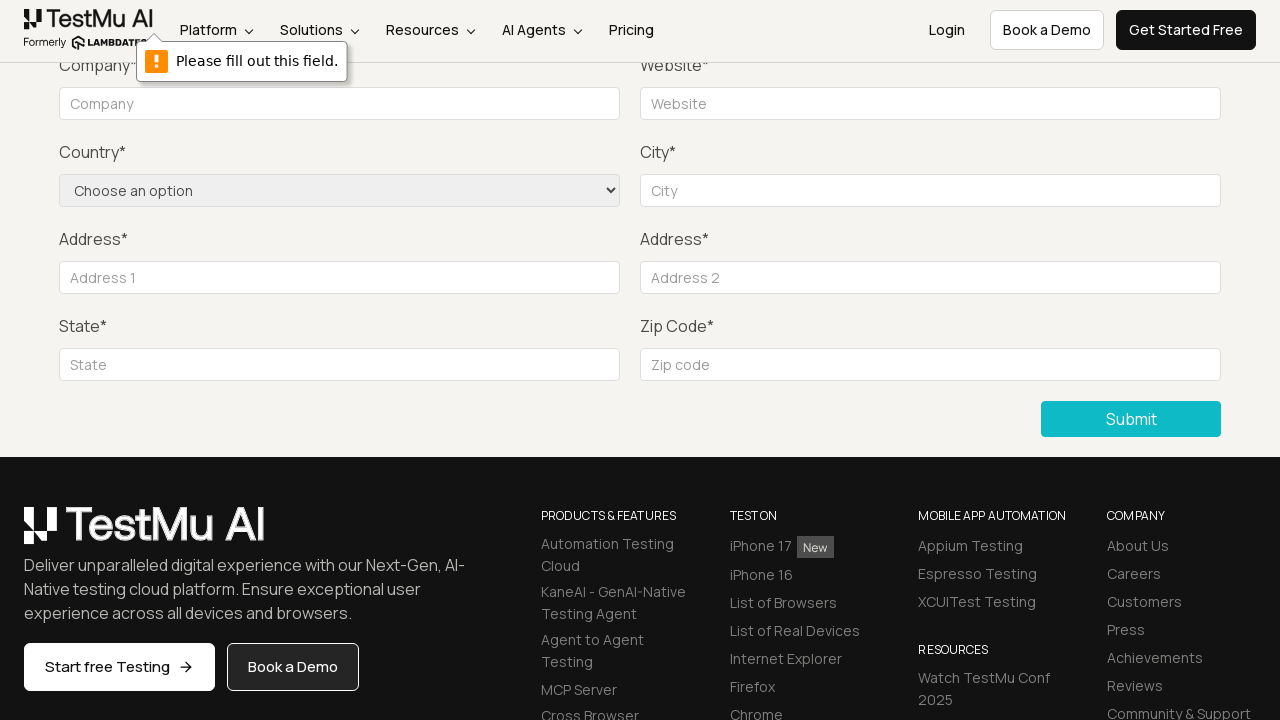

Filled in name field with 'Priyanshi' on input[name='name']
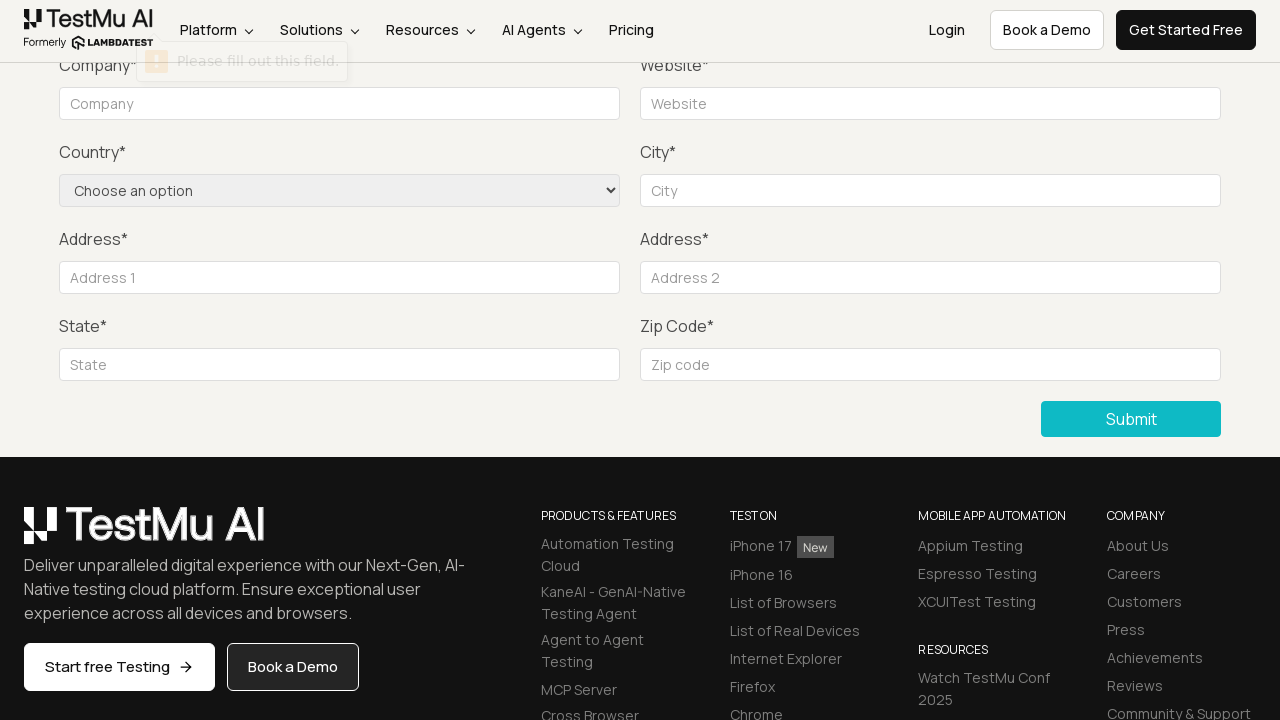

Pressed Tab key to move to next field on input[name='name']
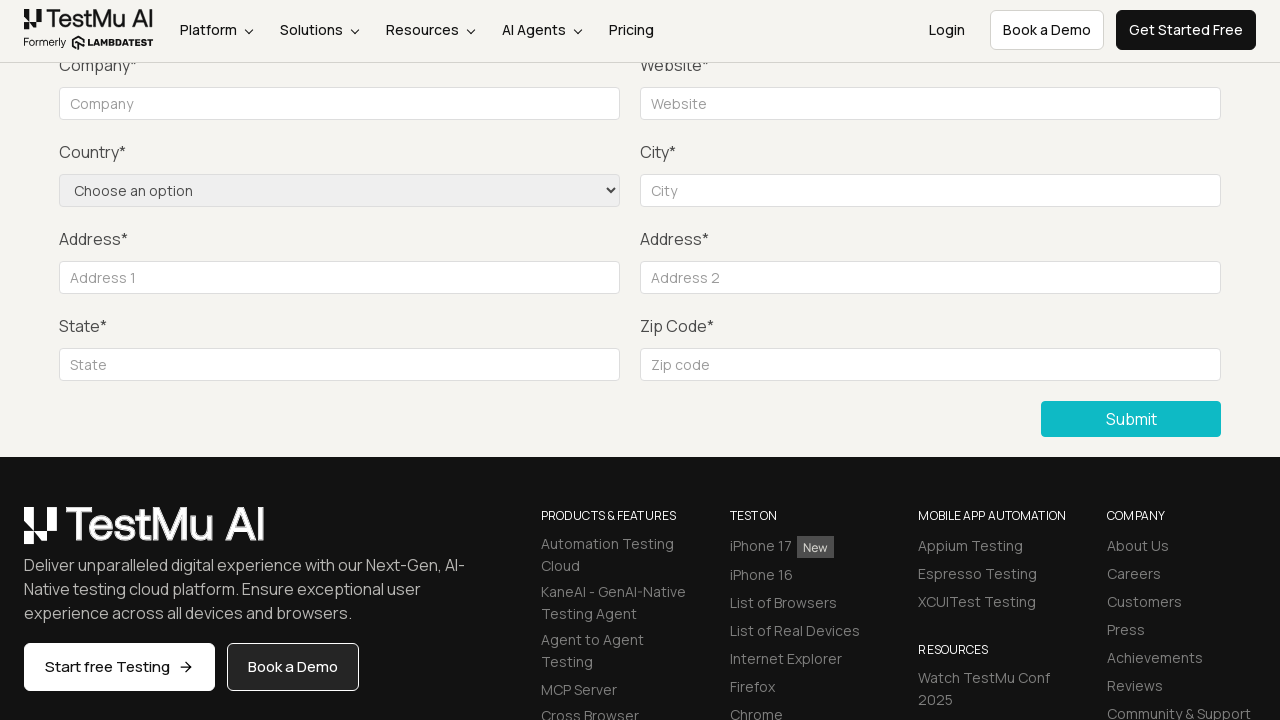

Filled in email field with 'saxenapriyanshi031@gmail.com' on #inputEmail4
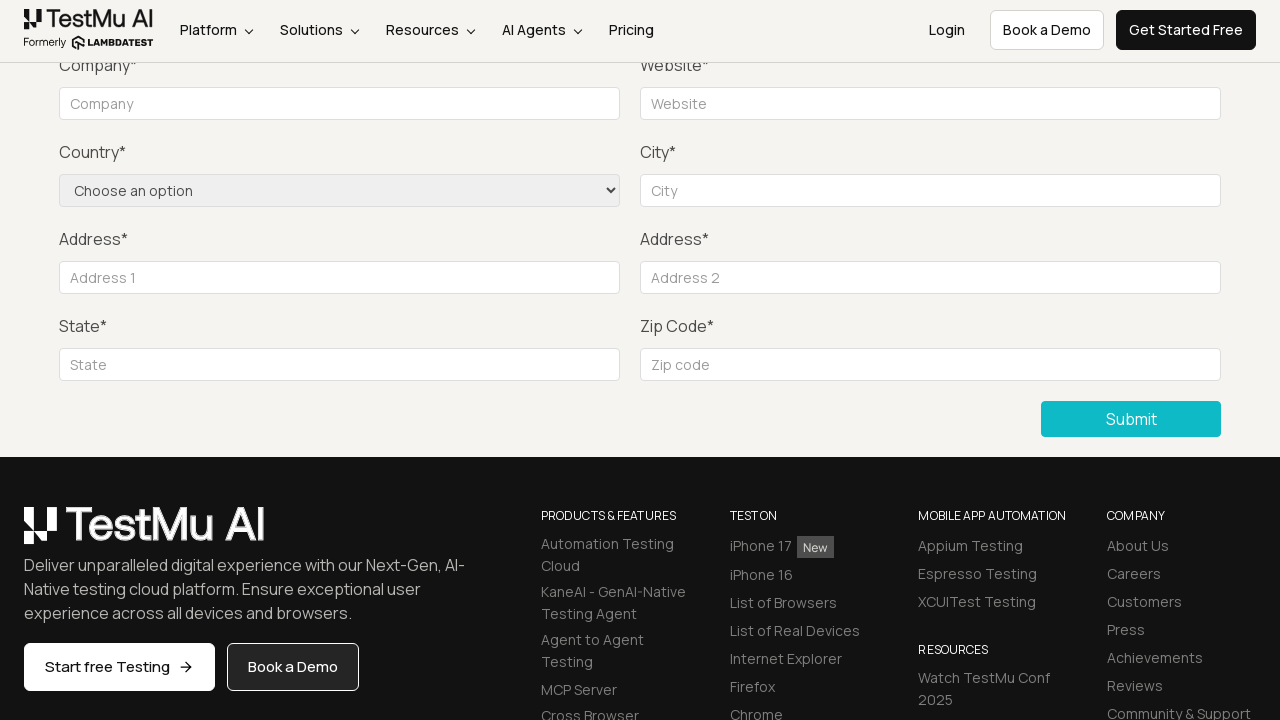

Filled in password field with 'Test@123' on input[name='password']
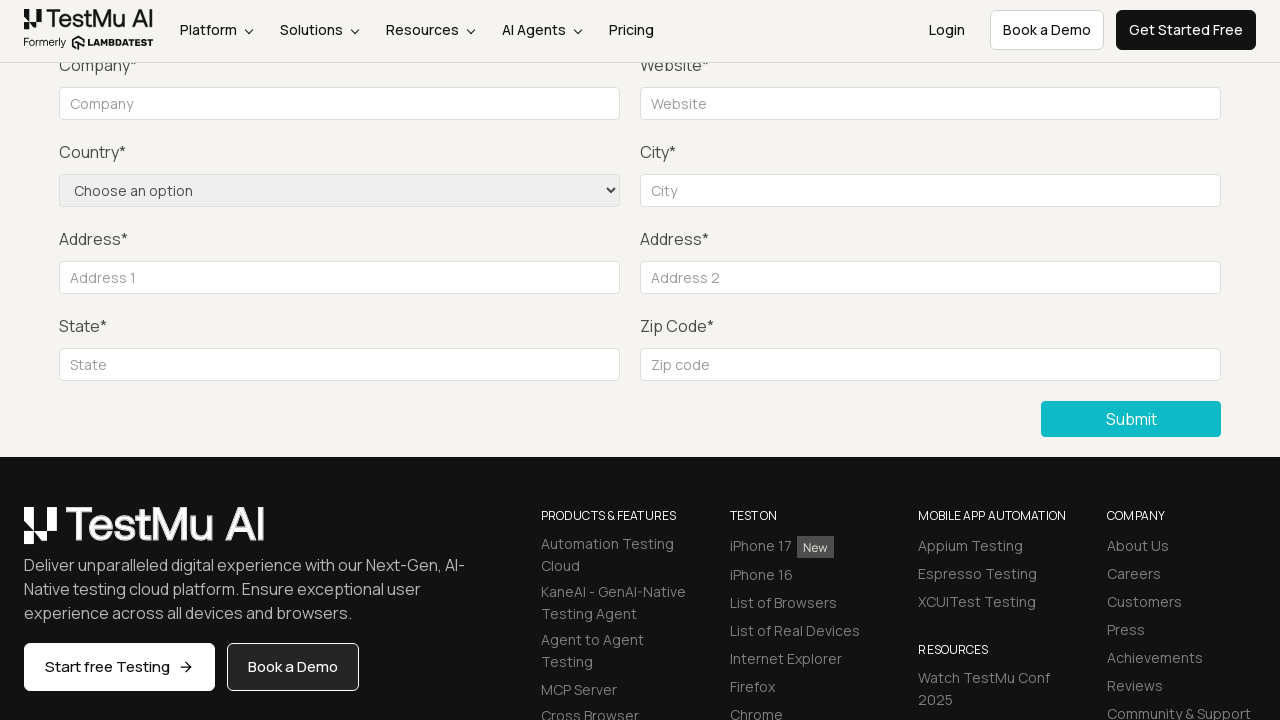

Filled in company field with 'LambdaTest' on input[name='company']
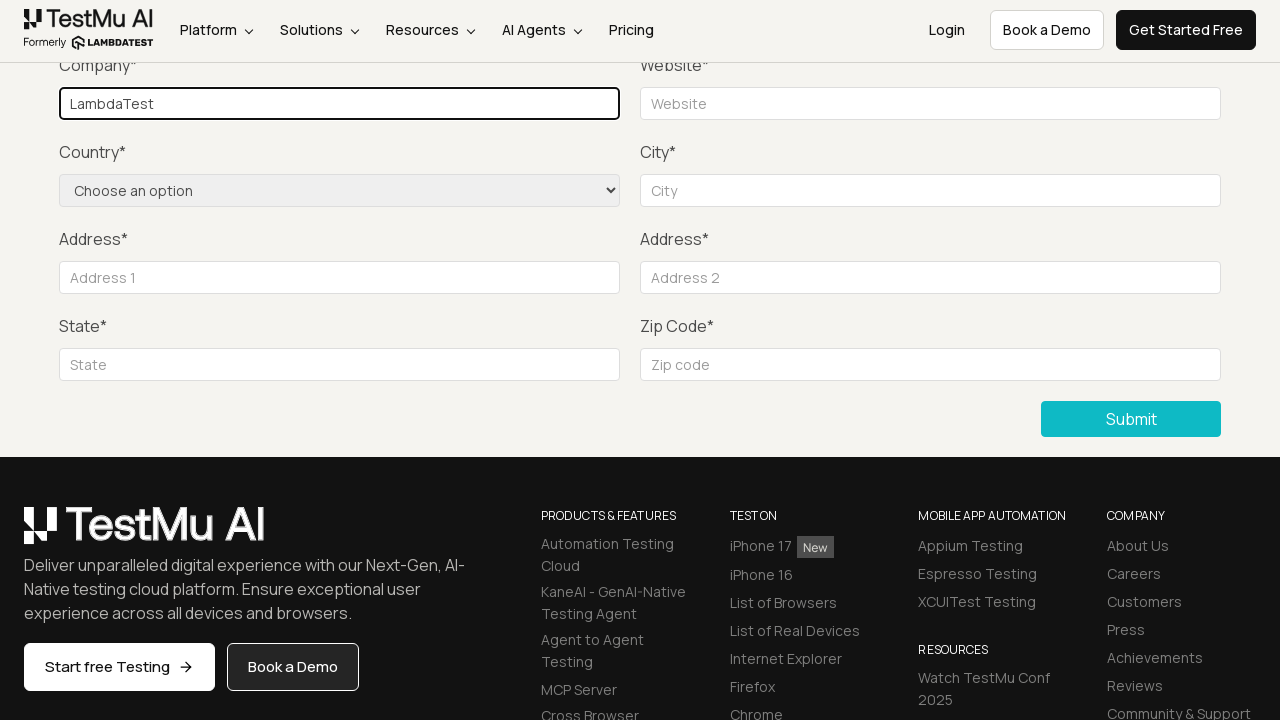

Filled in website field with 'https://www.lambdatest.com' on input[name='website']
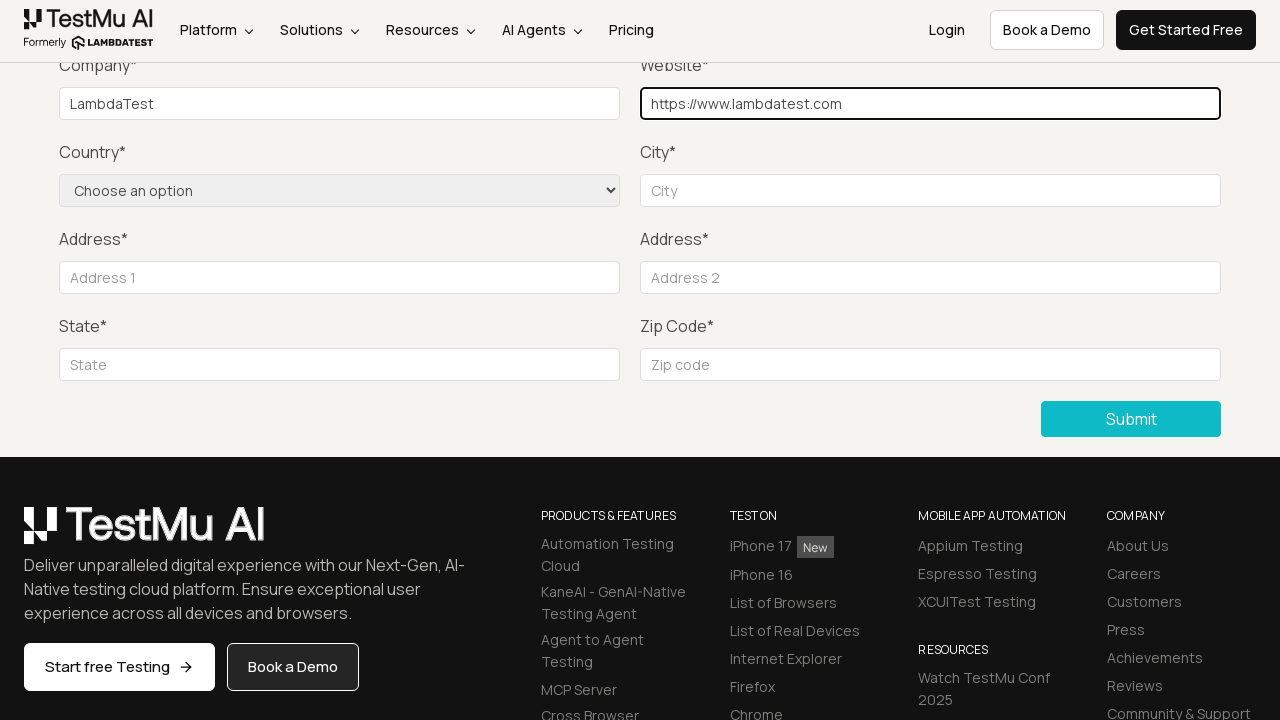

Selected 'United States' from country dropdown on select[name='country']
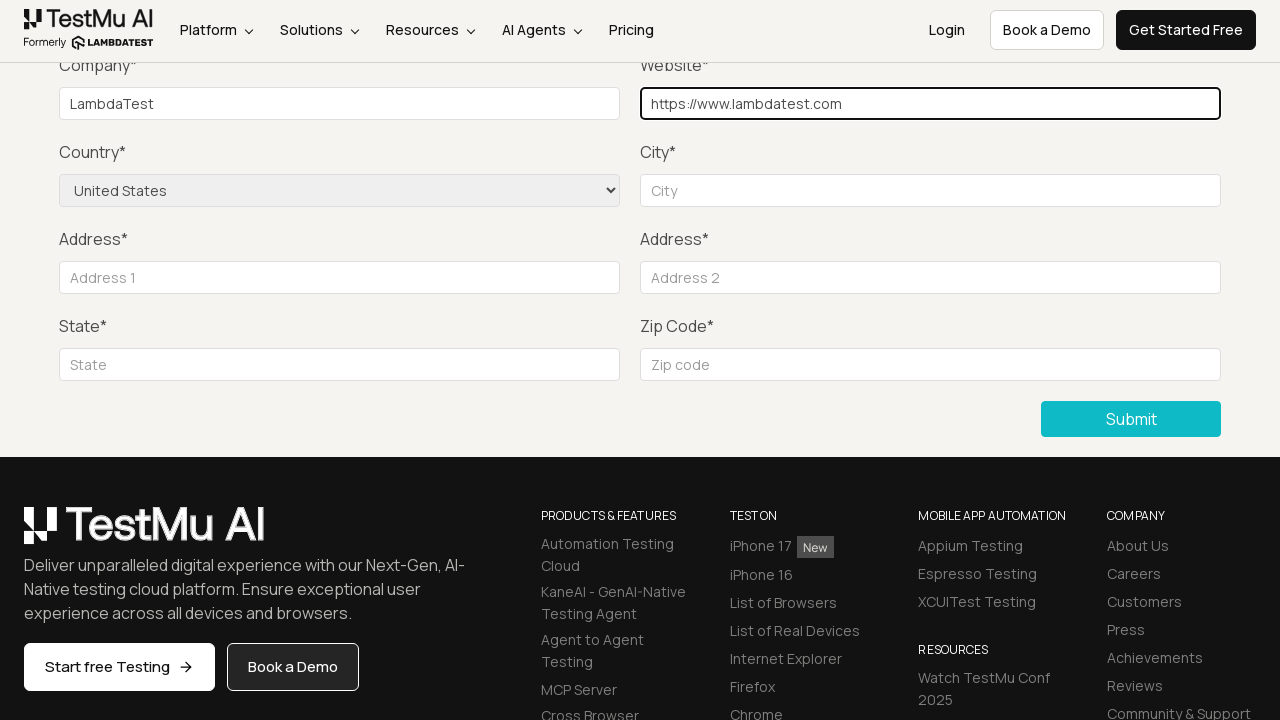

Filled in city field with 'New York' on input[name='city']
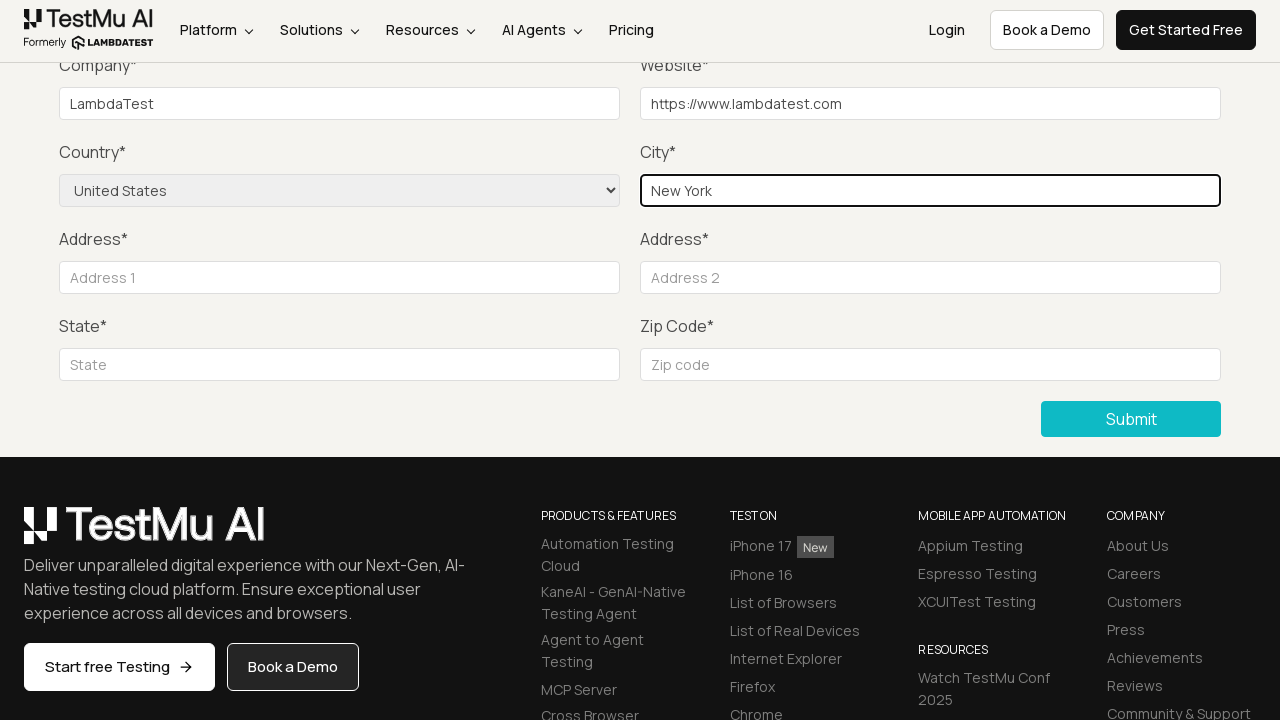

Filled in address line 1 with '123 Main St' on input[name='address_line1']
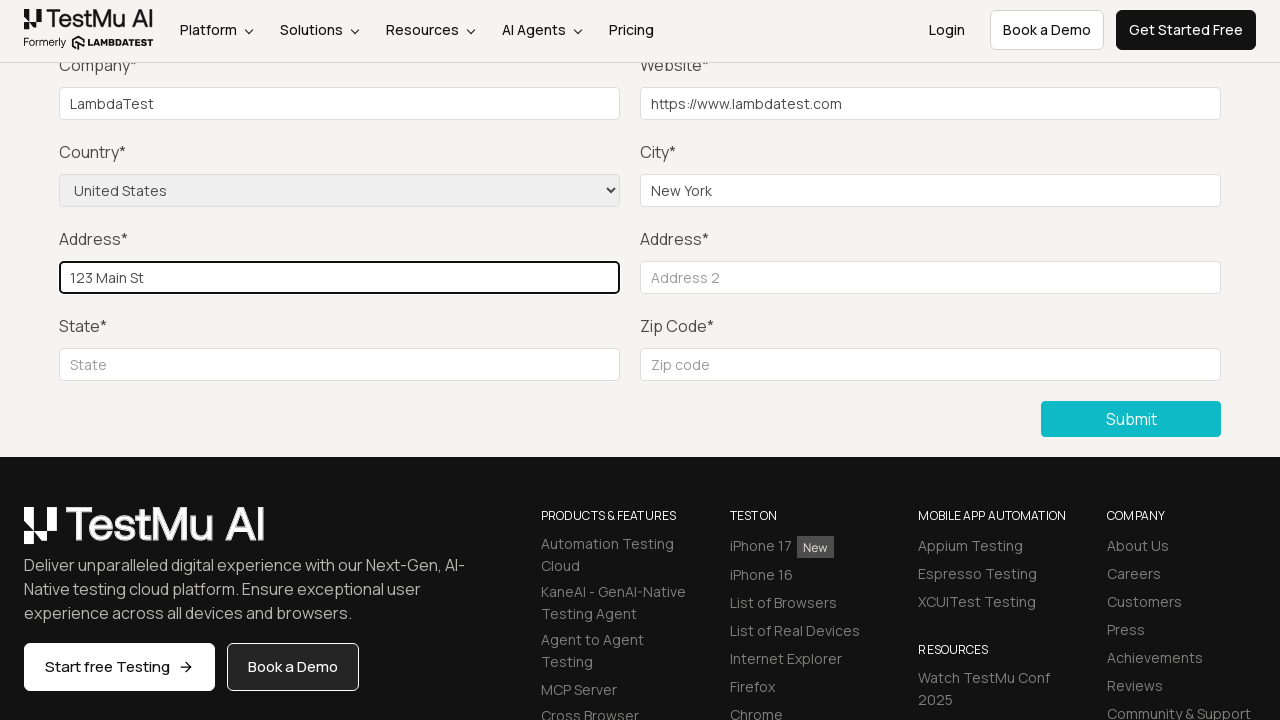

Filled in address line 2 with 'Suite 456' on input[name='address_line2']
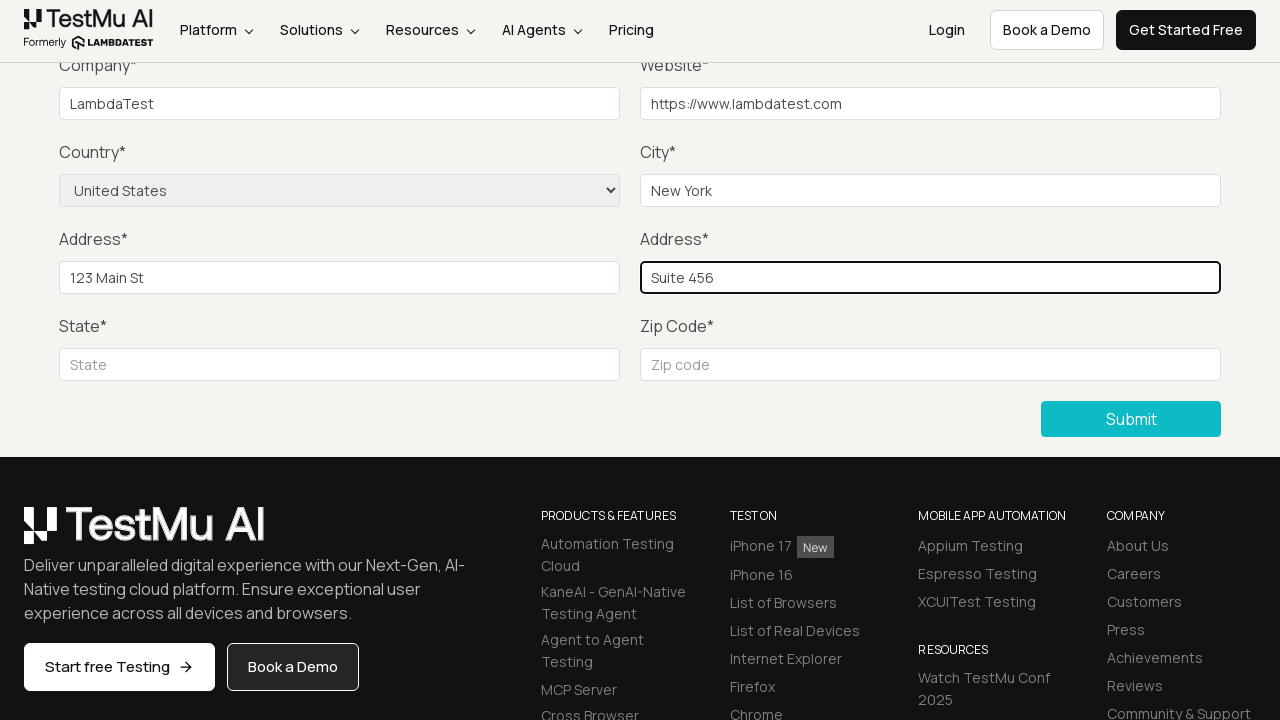

Filled in state field with 'NY' on #inputState
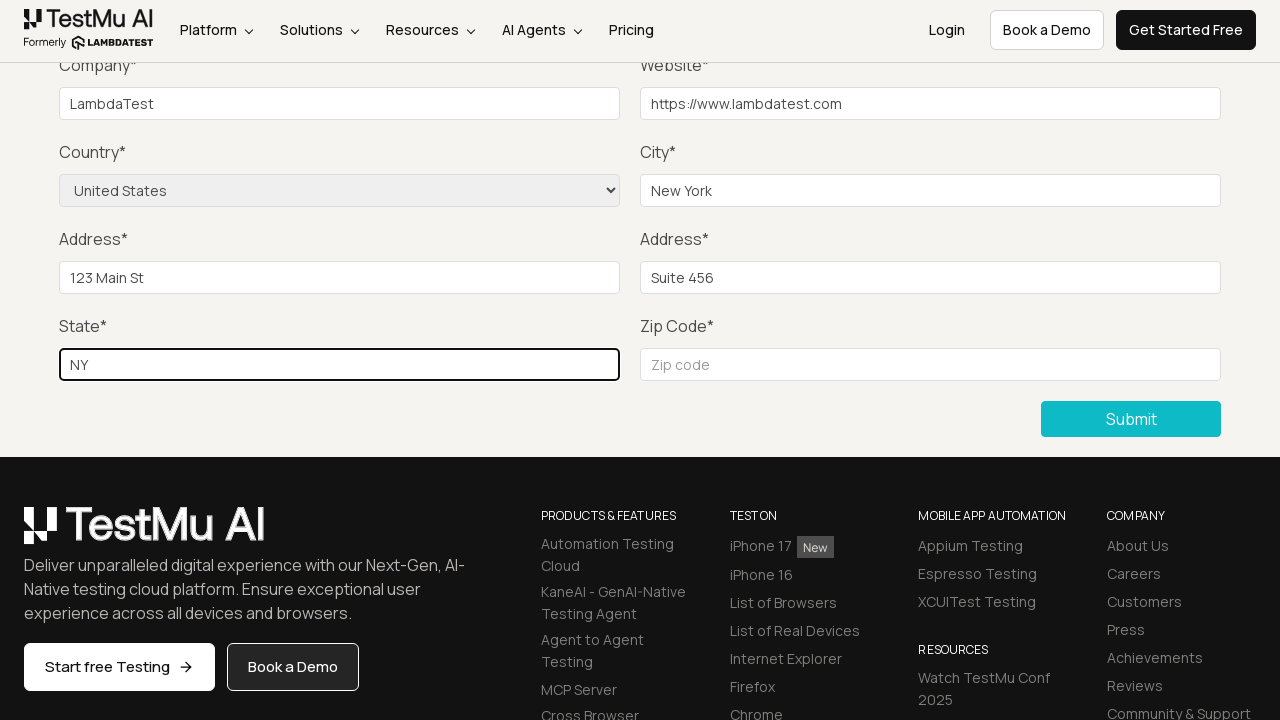

Filled in zip code field with '10001' on input[name='zip']
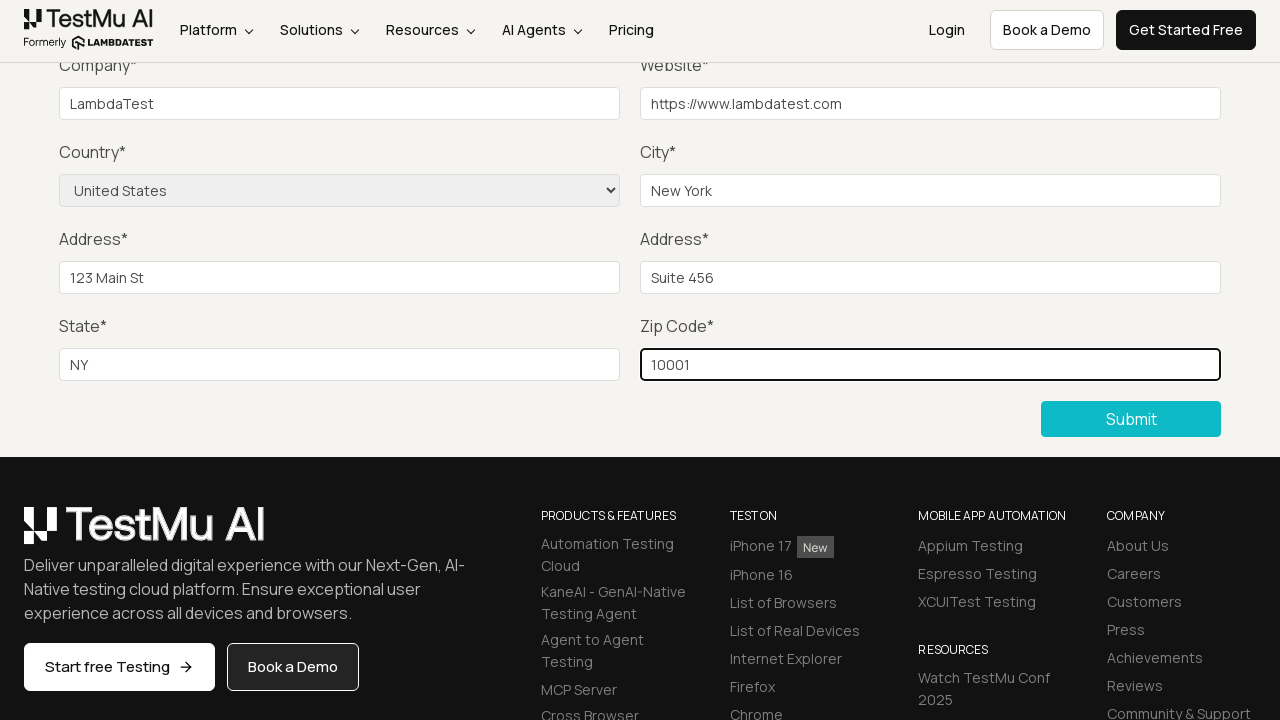

Clicked Submit button to submit the form at (1131, 419) on button:has-text('Submit')
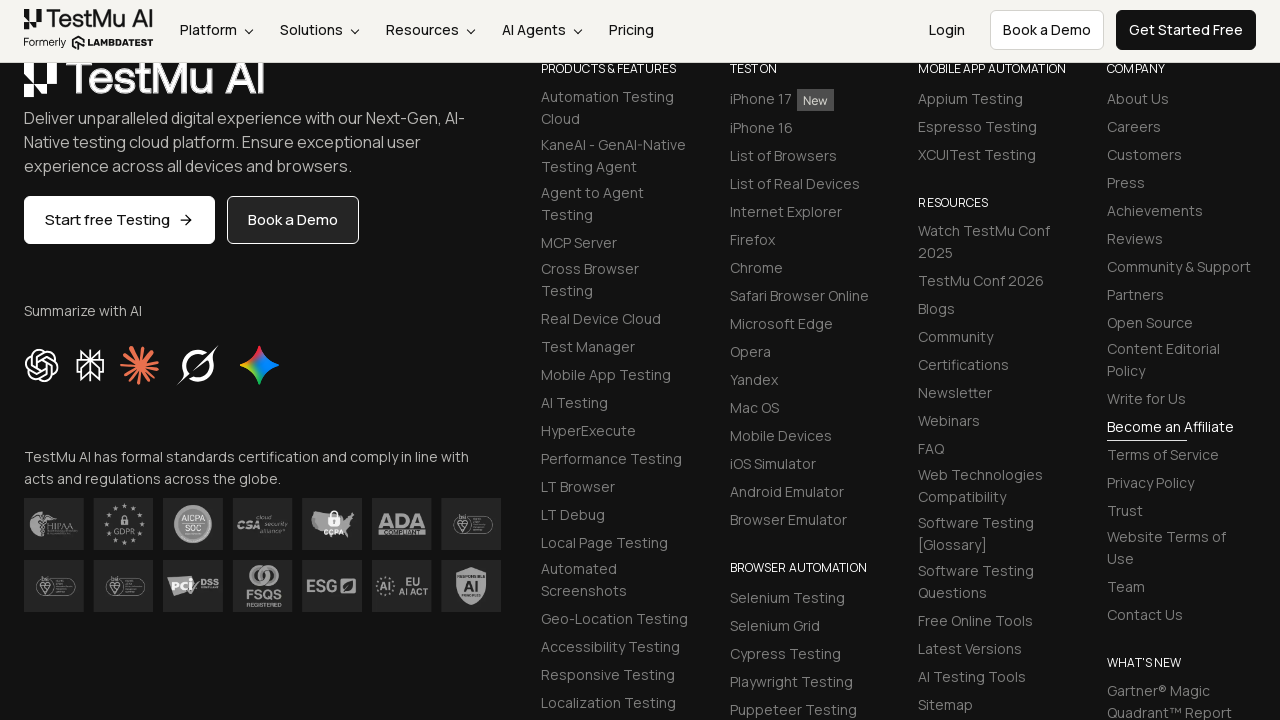

Form submission success message appeared
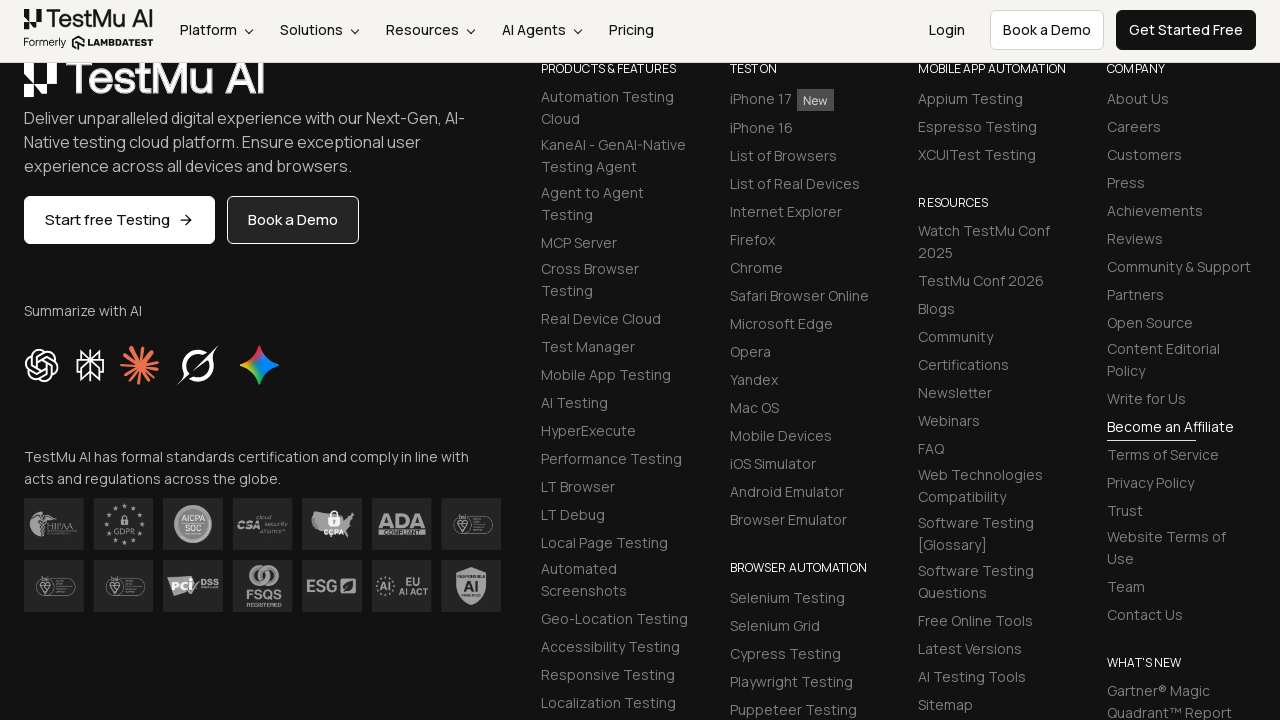

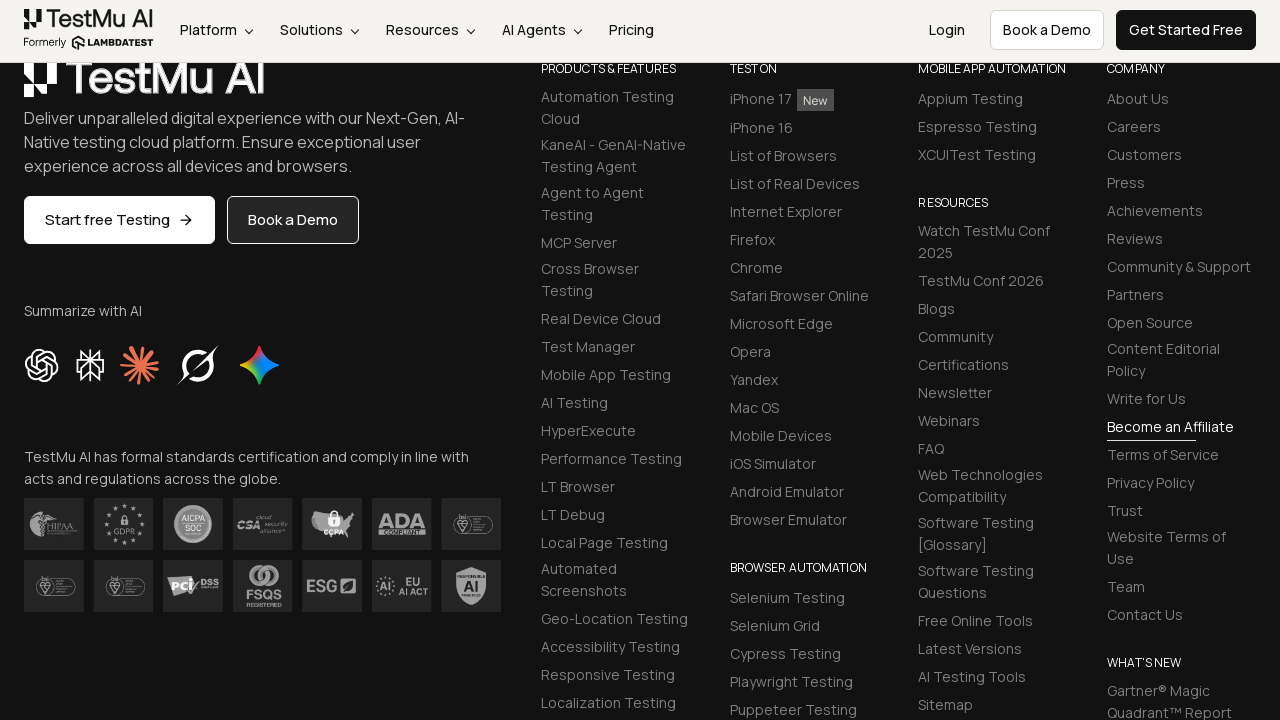